Tests disabling an enabled text field after filling it with text

Starting URL: https://the-internet.herokuapp.com/dynamic_controls

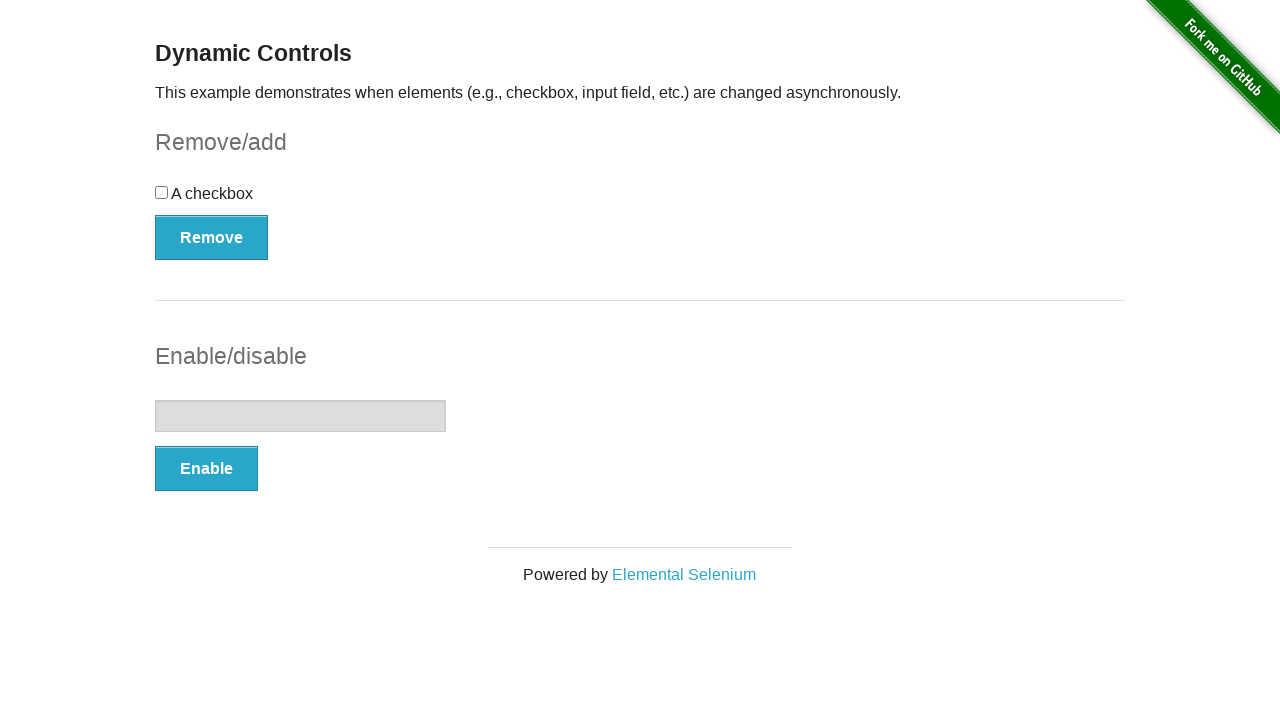

Clicked Enable button to enable the text field at (206, 469) on xpath=//button[contains(text(),'Enable')]
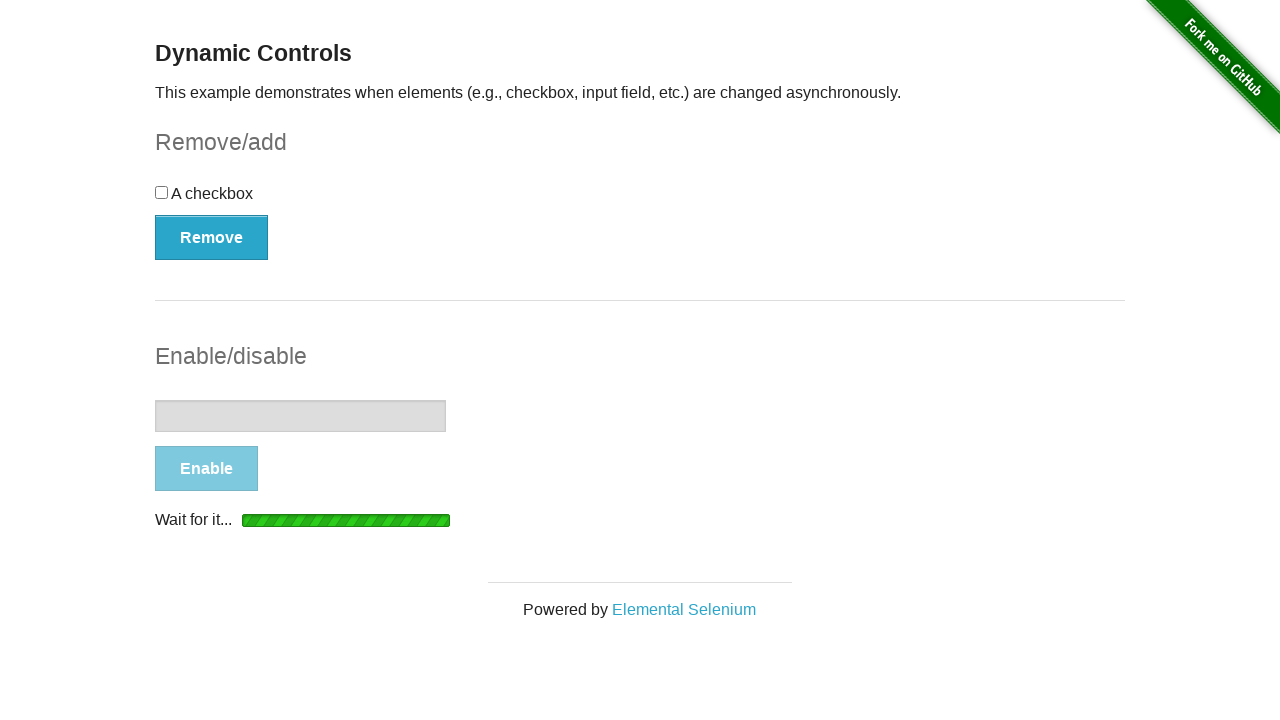

Waited for success message after enabling text field
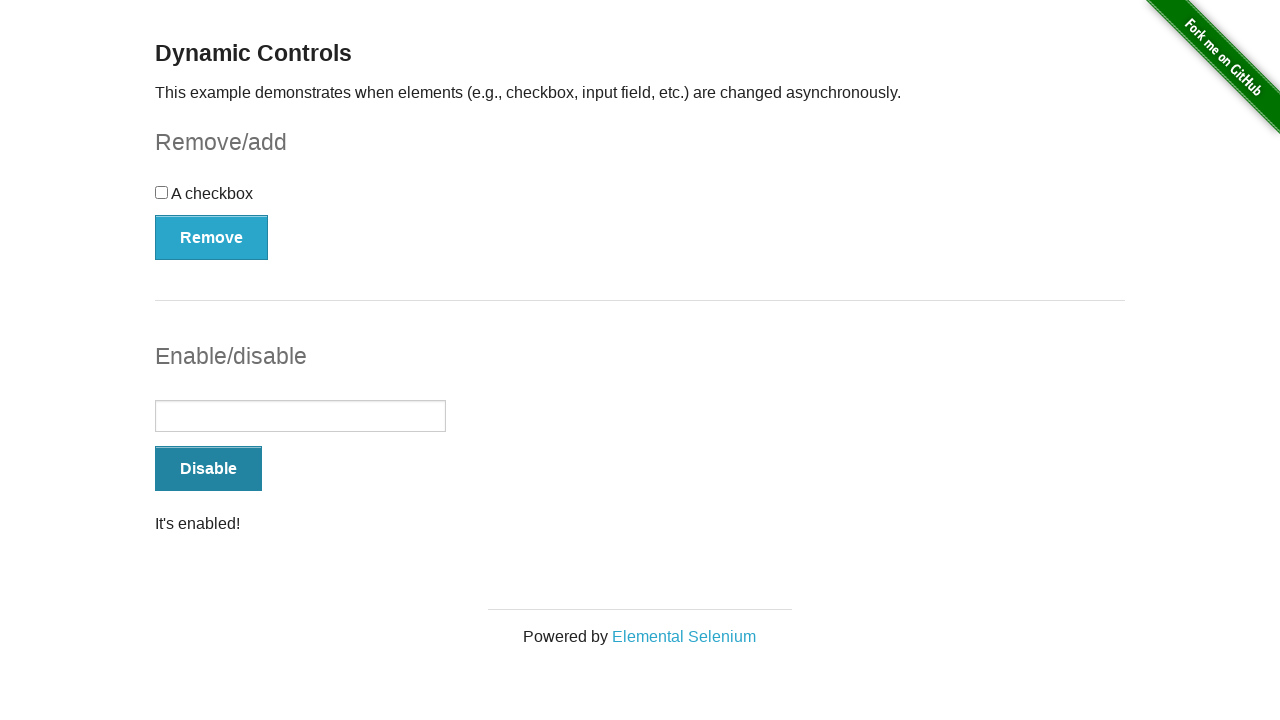

Filled text field with 'Sample Text' on //form[@id='input-example']//input
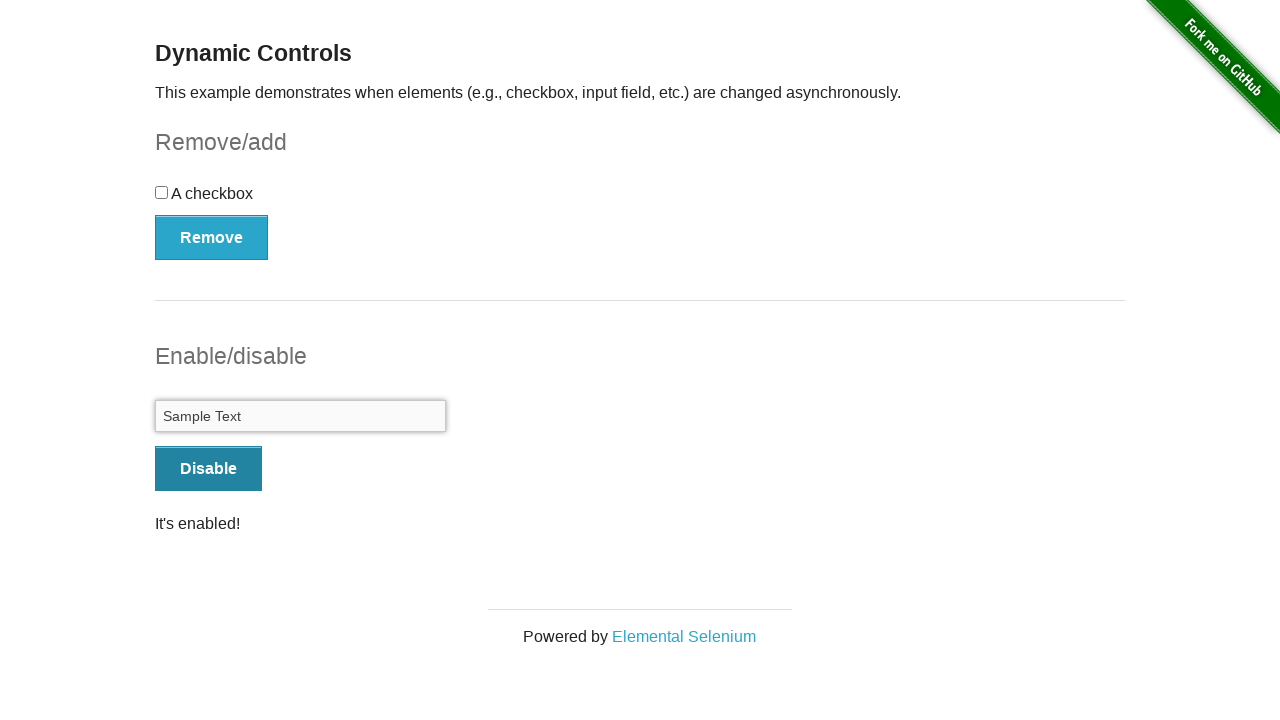

Clicked Disable button to disable the text field at (208, 469) on xpath=//button[contains(text(),'Disable')]
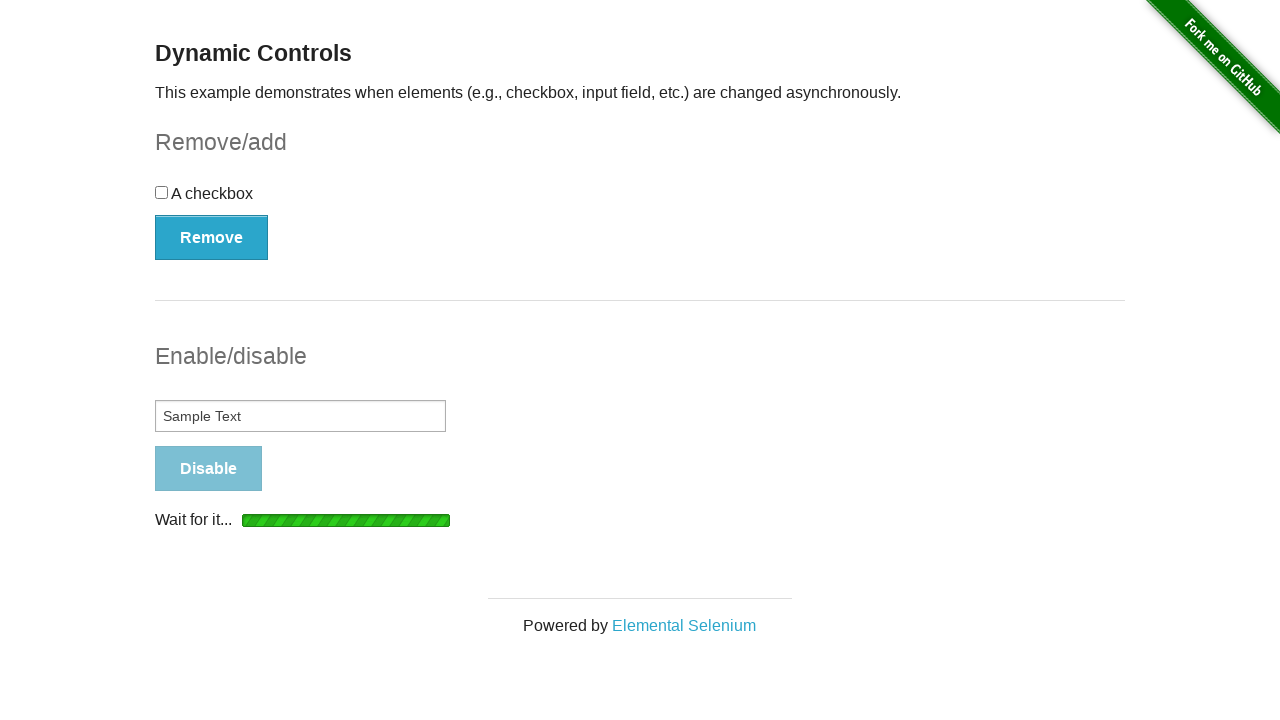

Waited for success message after disabling text field
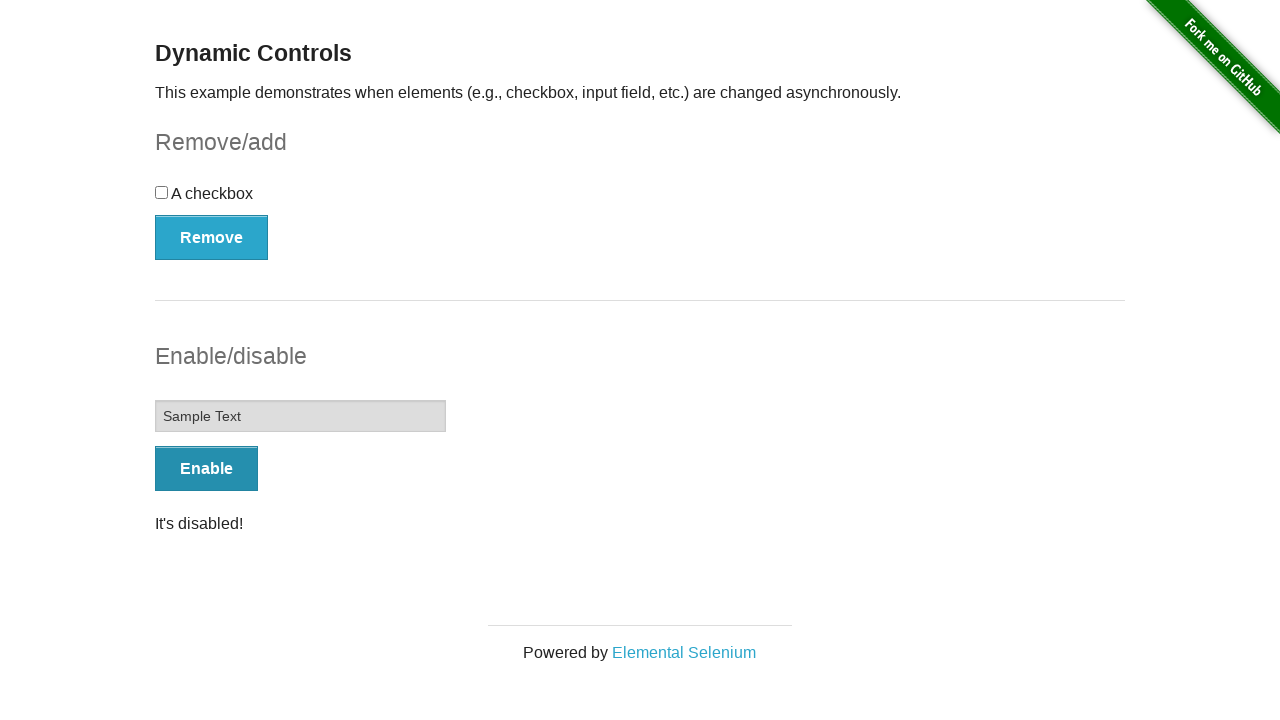

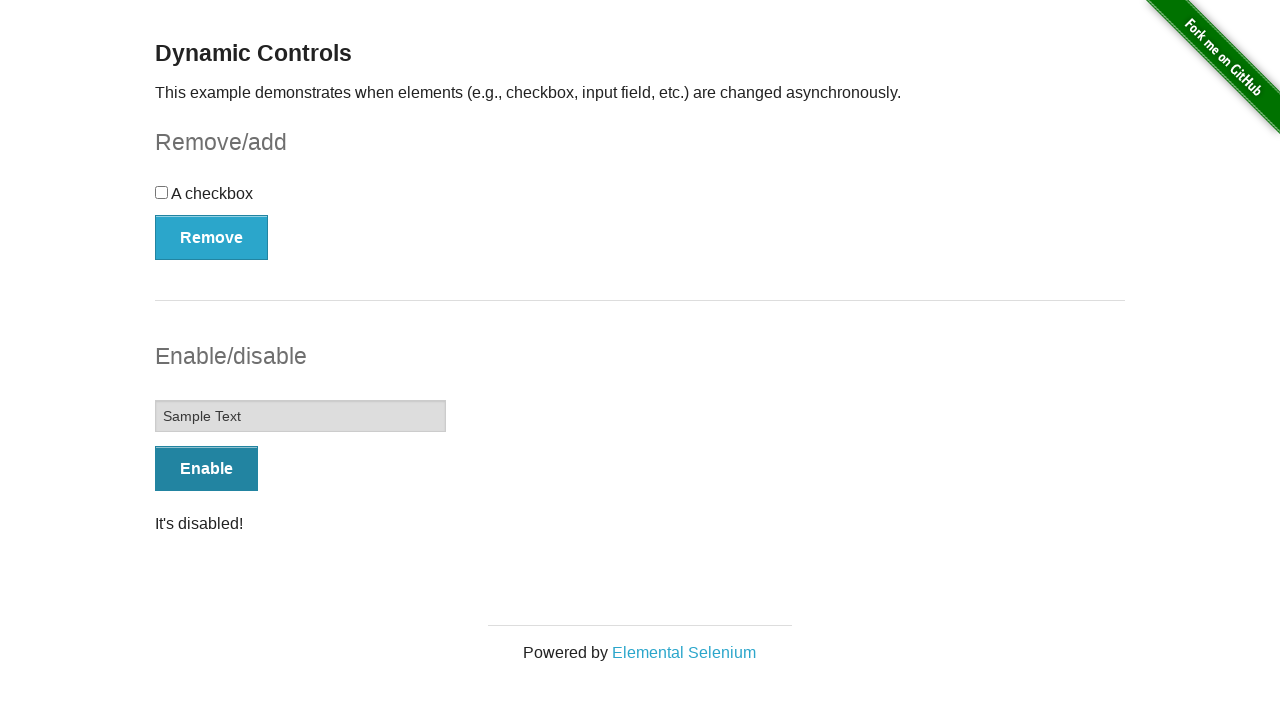